Tests autocomplete dropdown by typing "IND" and selecting India from the suggested countries list

Starting URL: https://rahulshettyacademy.com/AutomationPractice/

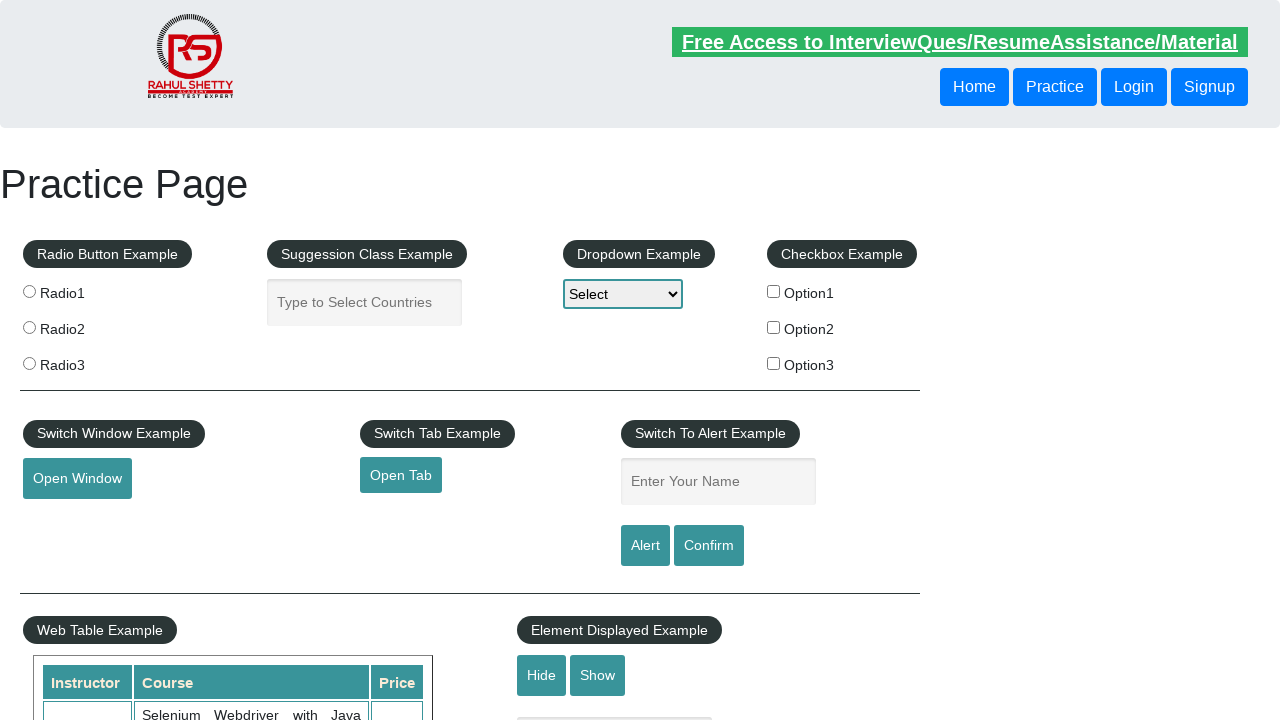

Typed 'IND' into the autocomplete field on //input[@placeholder='Type to Select Countries']
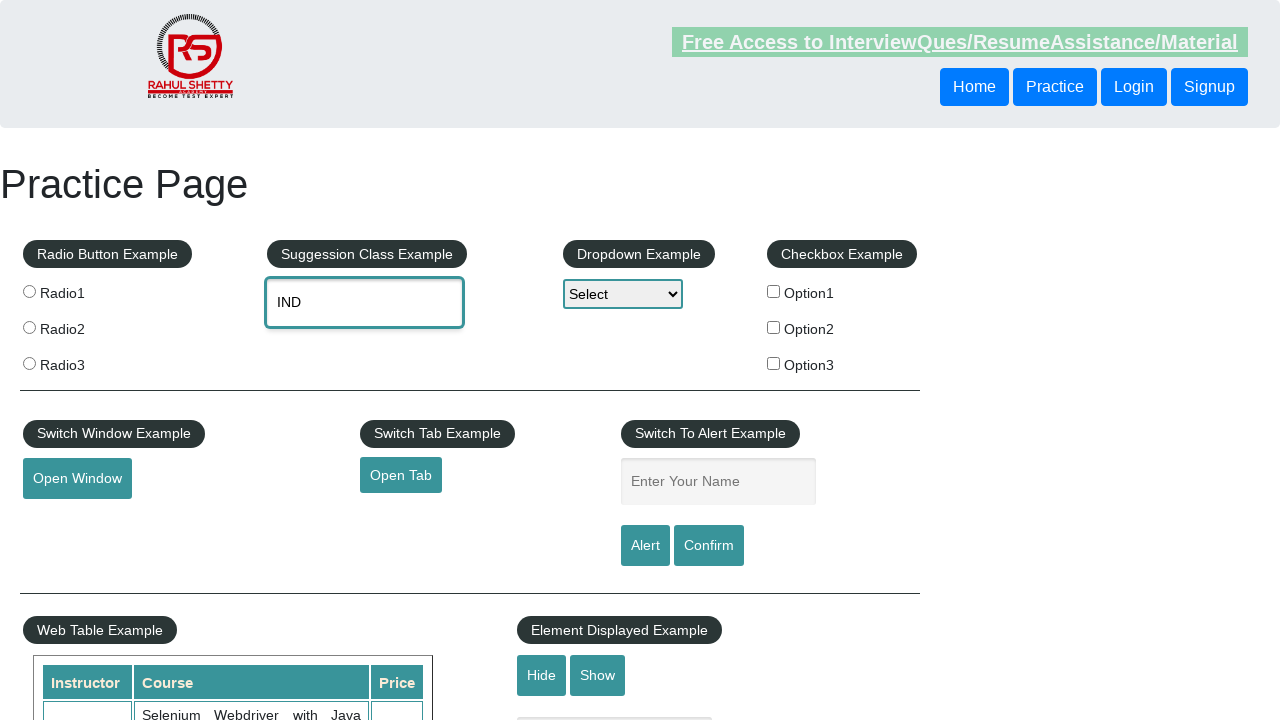

Waited for suggested countries dropdown to appear
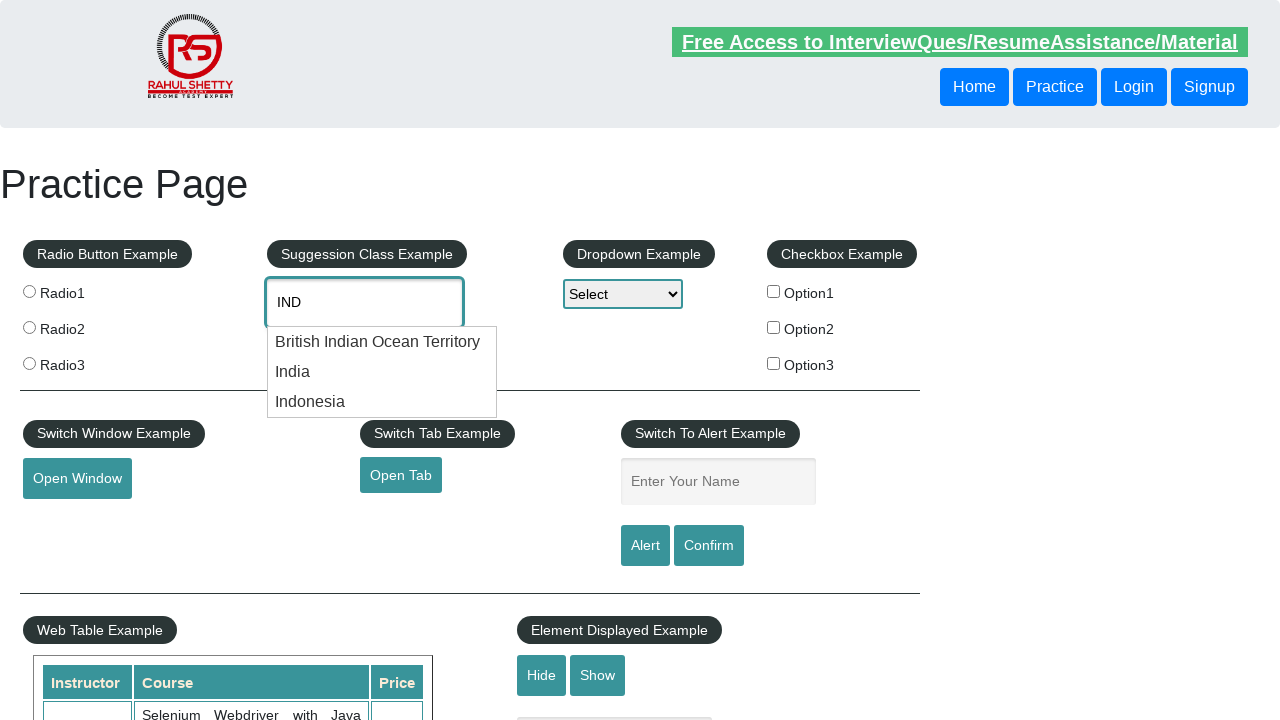

Retrieved all country options from the dropdown
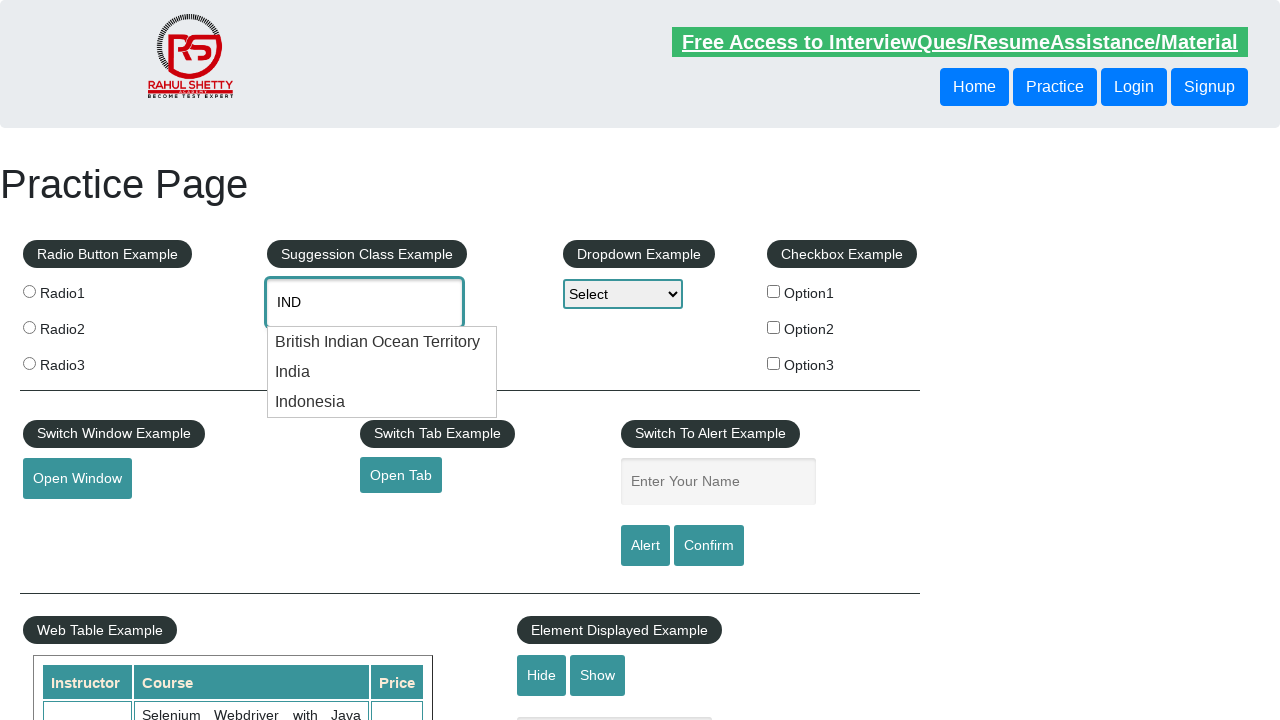

Selected 'India' from the suggested countries list at (382, 372) on xpath=//ul[@id='ui-id-1']/li >> nth=1
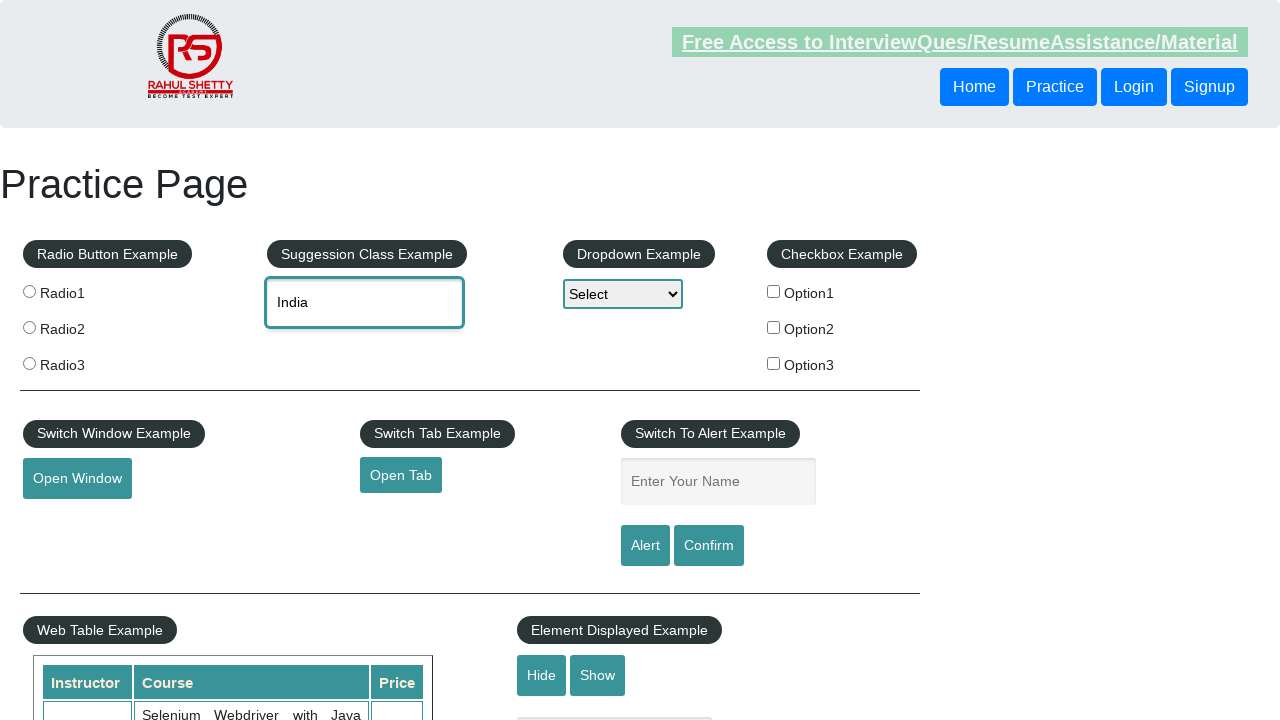

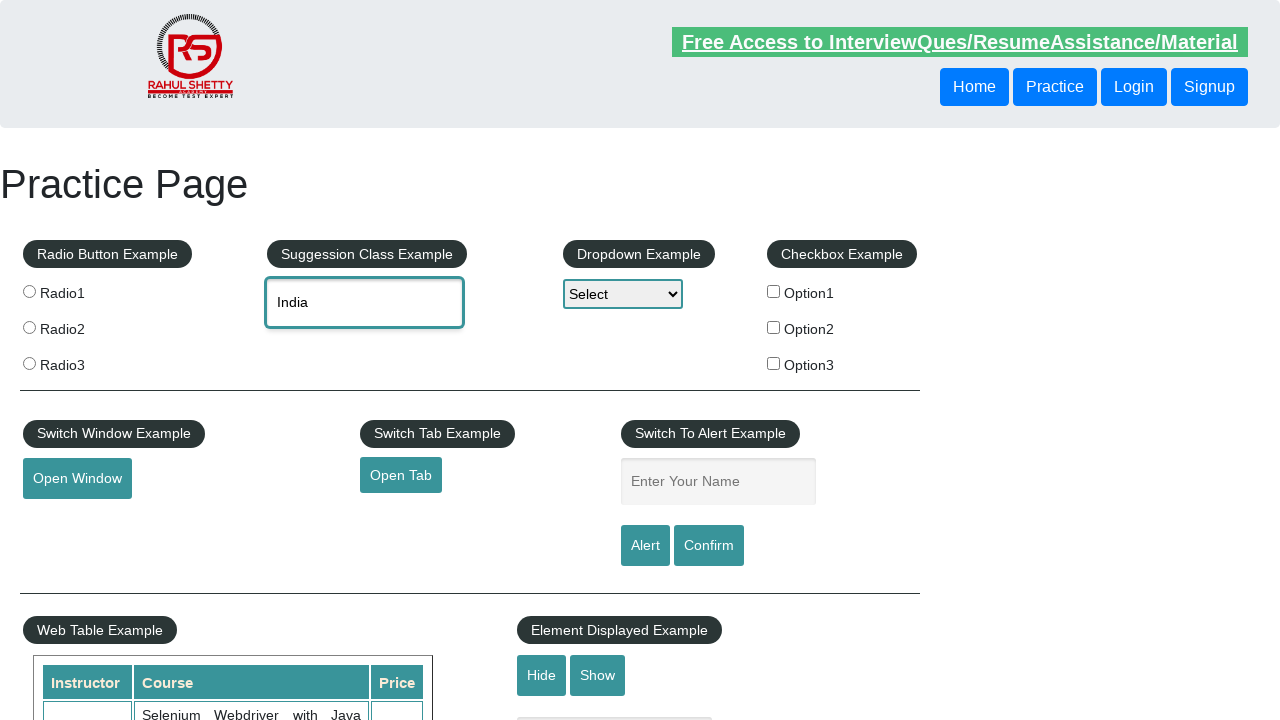